Tests navigation to GitHub Enterprise page by hovering over the Solutions menu button and clicking the Enterprise link

Starting URL: https://github.com

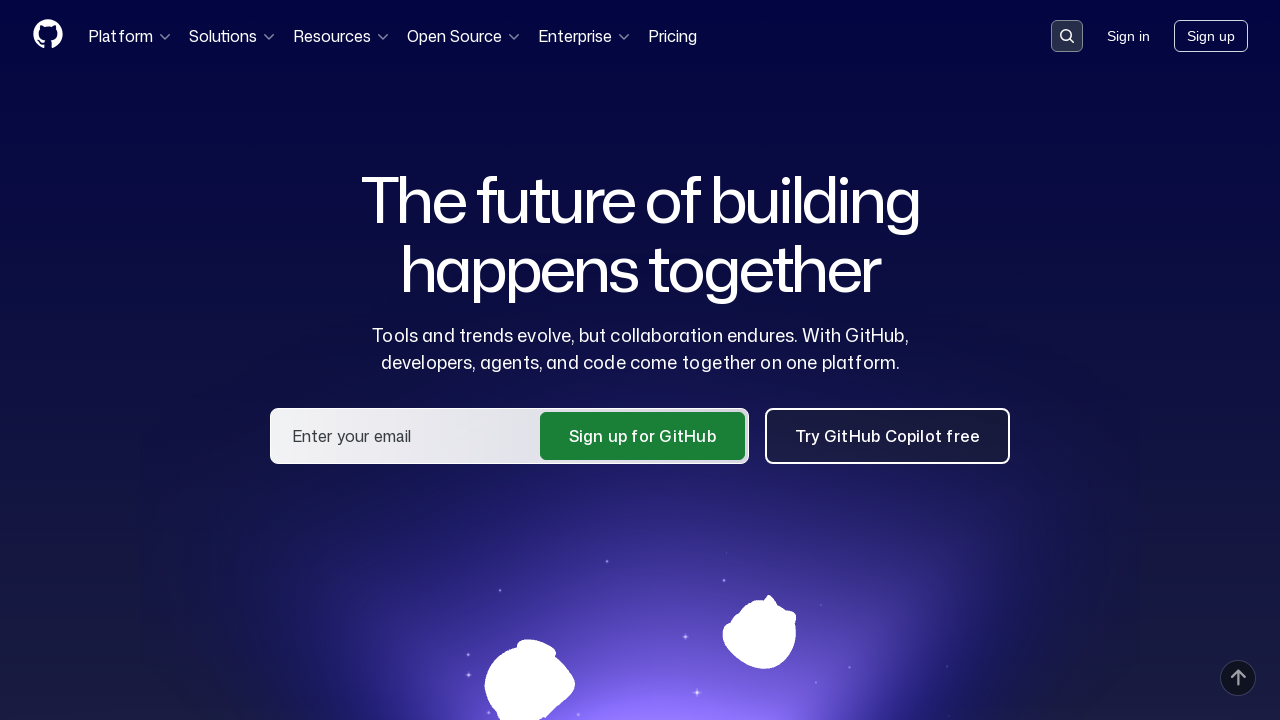

Hovered over the Solutions menu button at (233, 36) on button:has-text('Solutions')
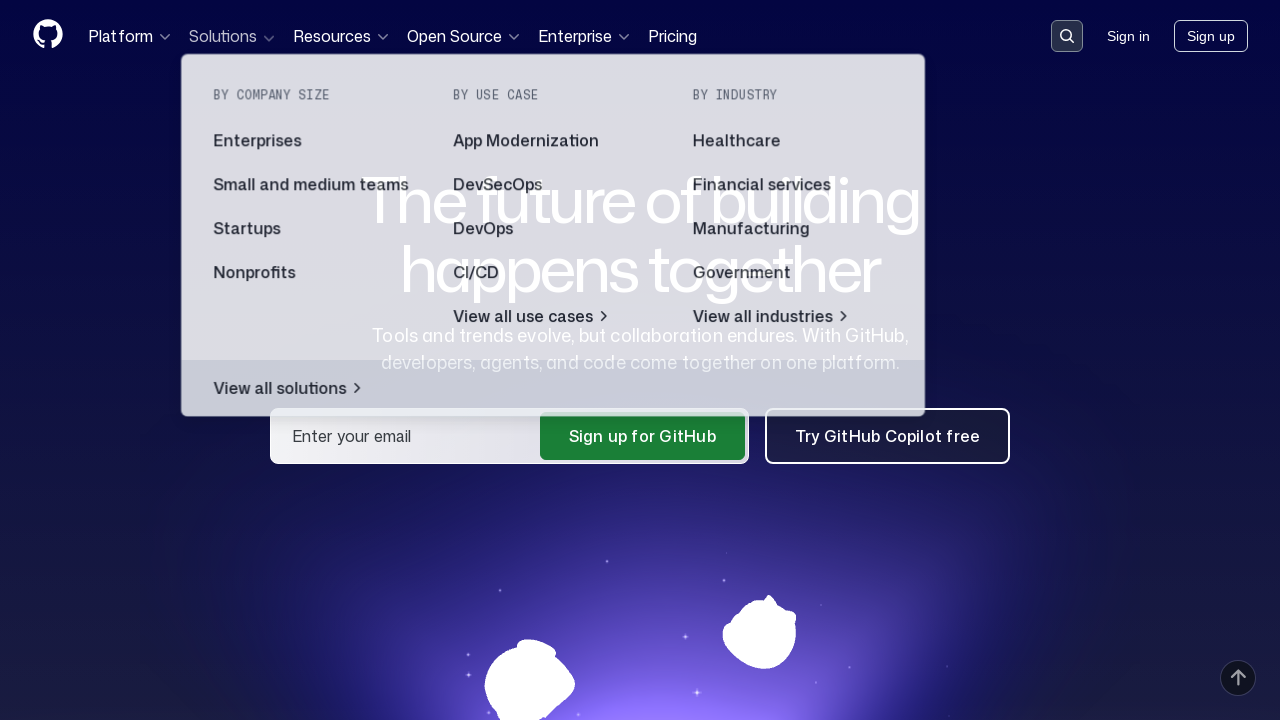

Clicked on the Enterprise link in the dropdown menu at (488, 712) on a[href='/enterprise']
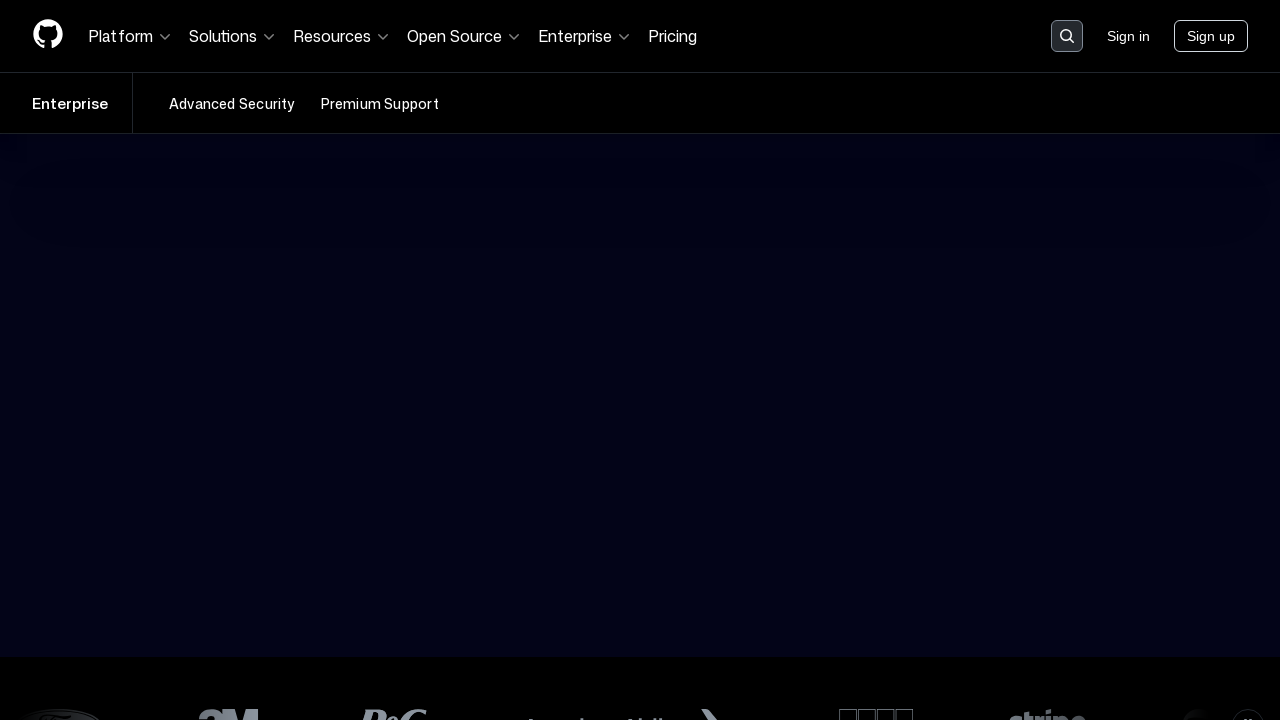

Navigation to GitHub Enterprise page completed
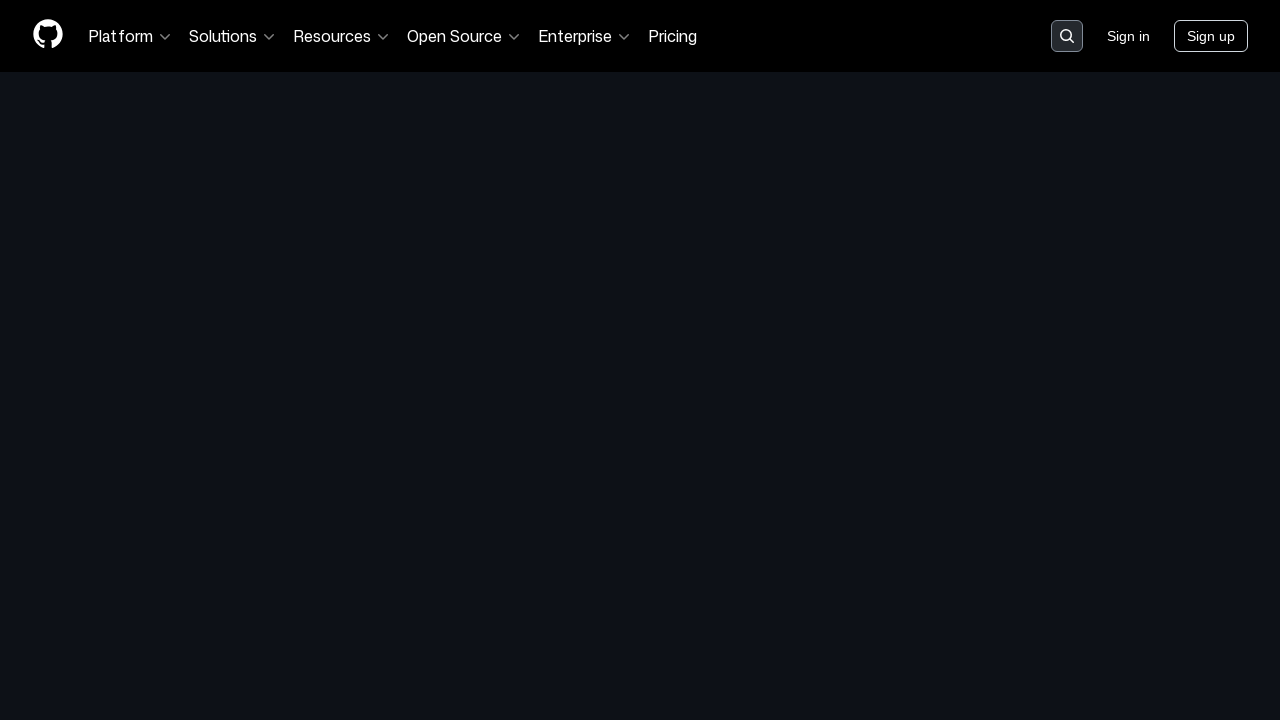

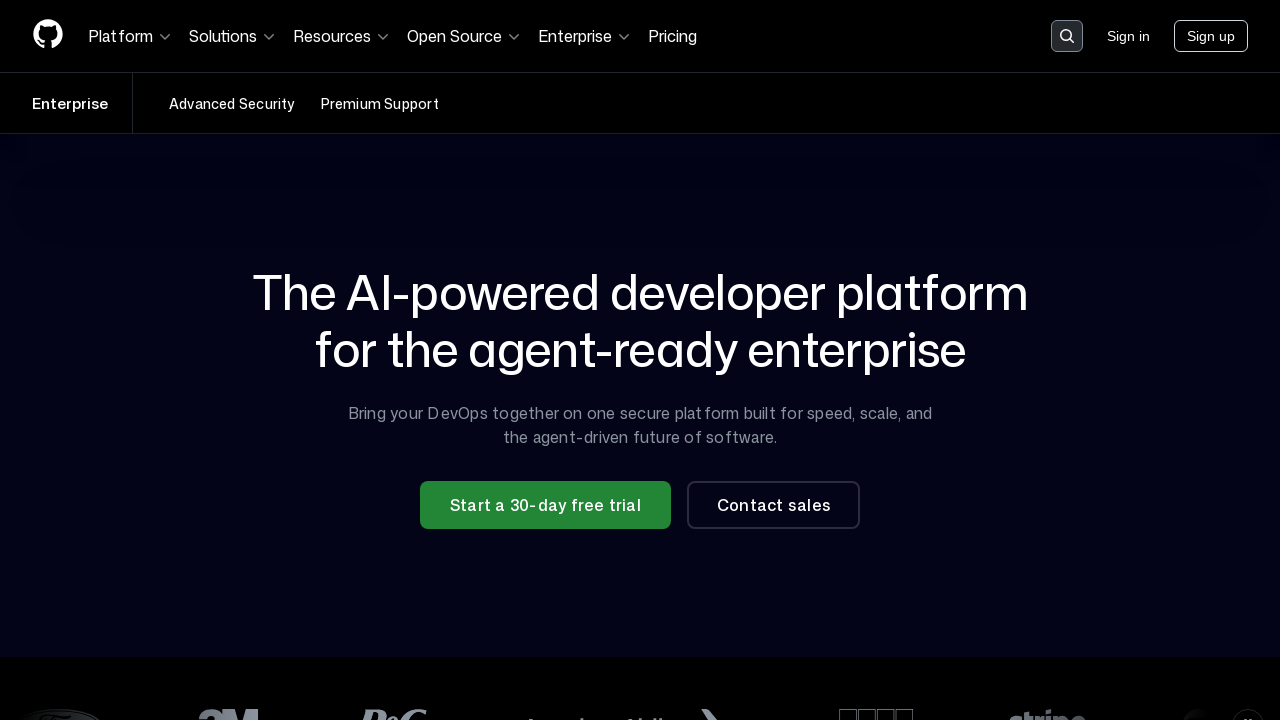